Clicks File Download link and then navigates back to the previous page

Starting URL: https://the-internet.herokuapp.com/

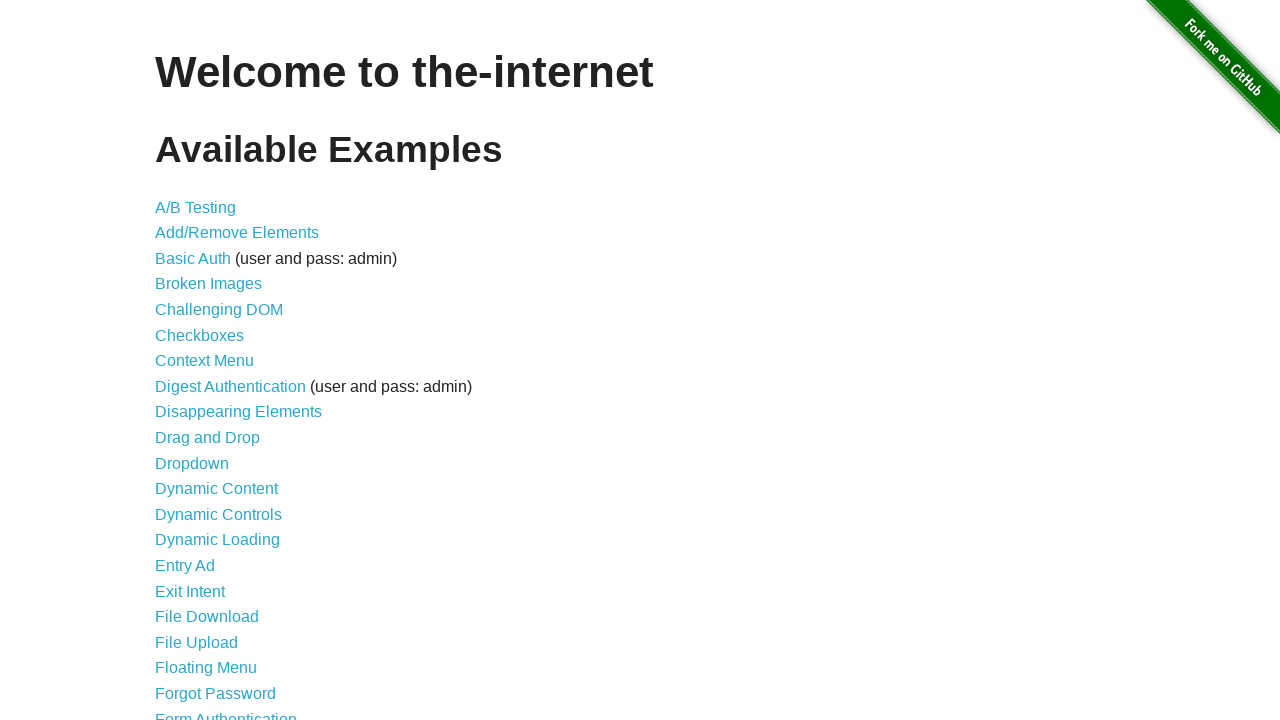

Clicked File Download link at (218, 540) on xpath=//*[@id='content']/ul/li[14]/a
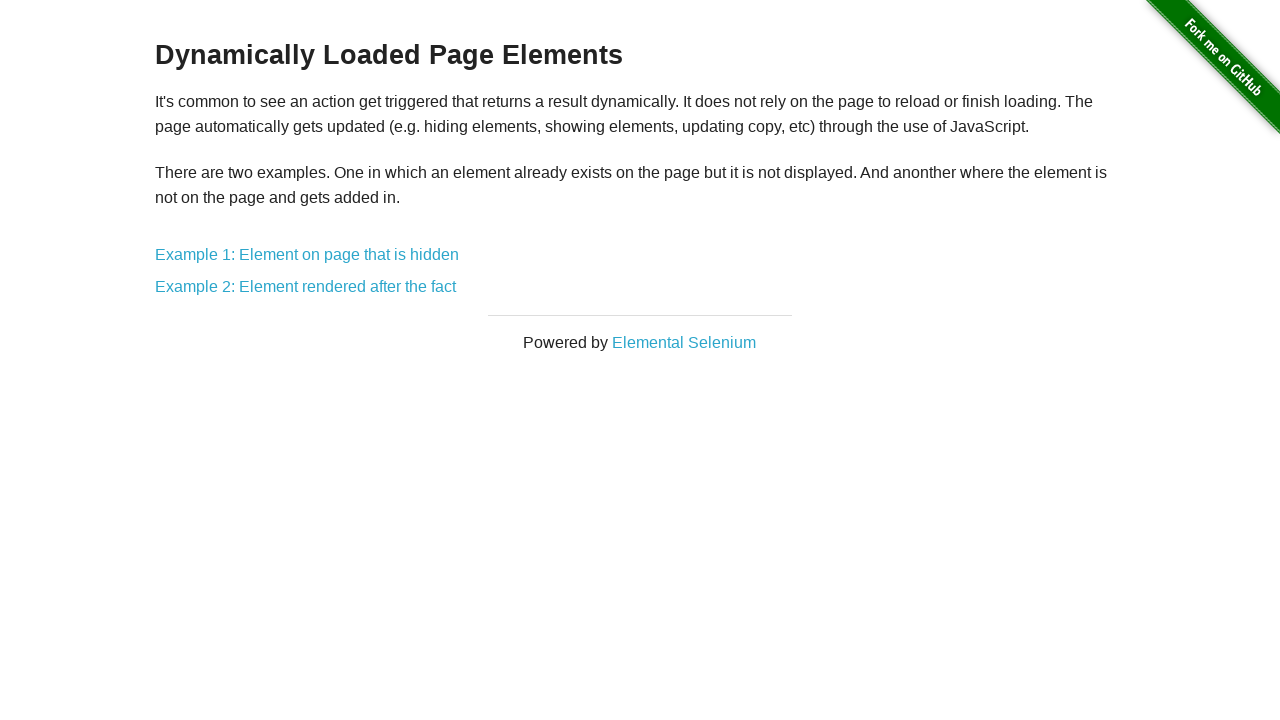

Navigated back to previous page
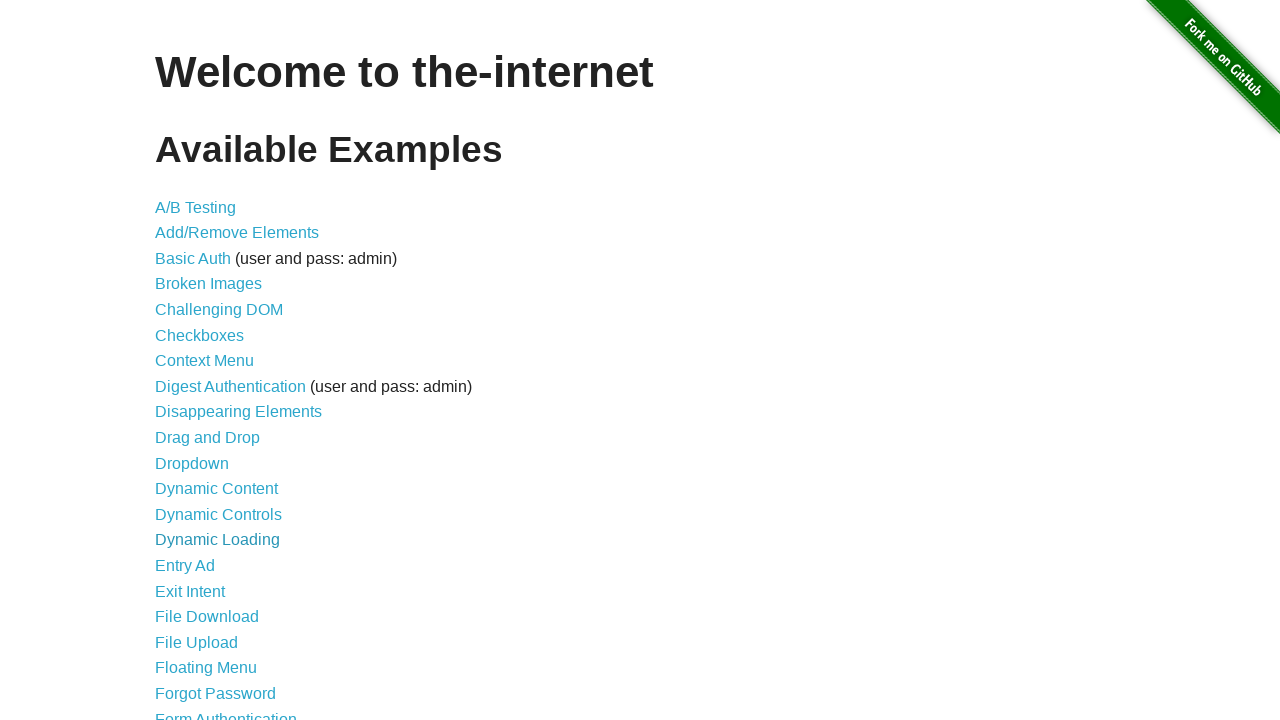

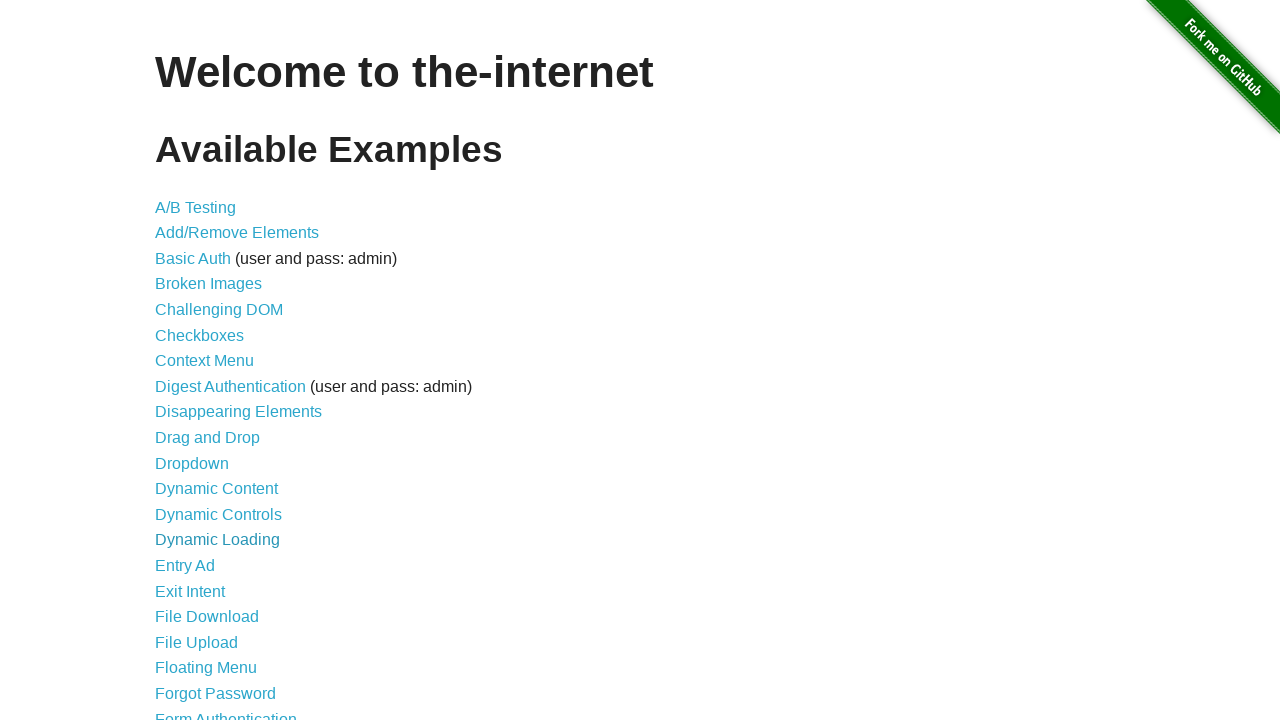